Tests JavaScript confirm dialog by clicking a button to trigger it, verifying its text, and dismissing it

Starting URL: https://automationfc.github.io/basic-form/index.html

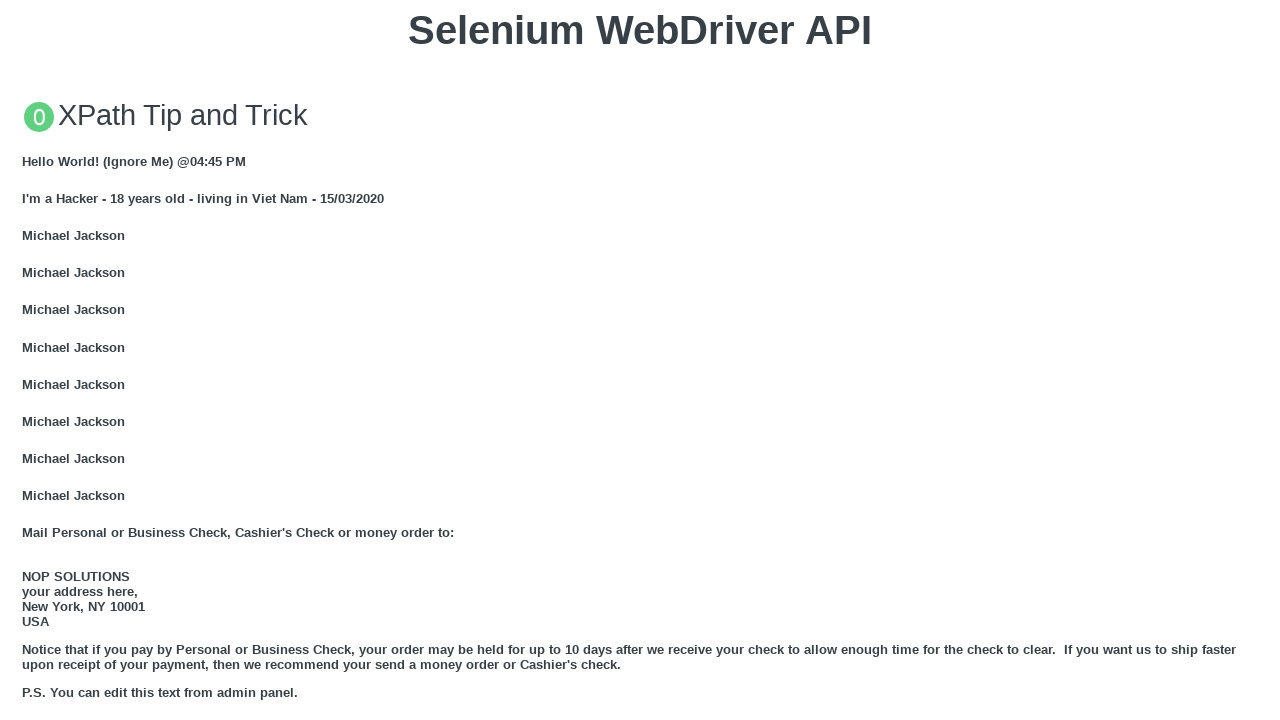

Clicked 'Click for JS Confirm' button to trigger JavaScript confirm dialog at (640, 360) on xpath=//button[text()='Click for JS Confirm']
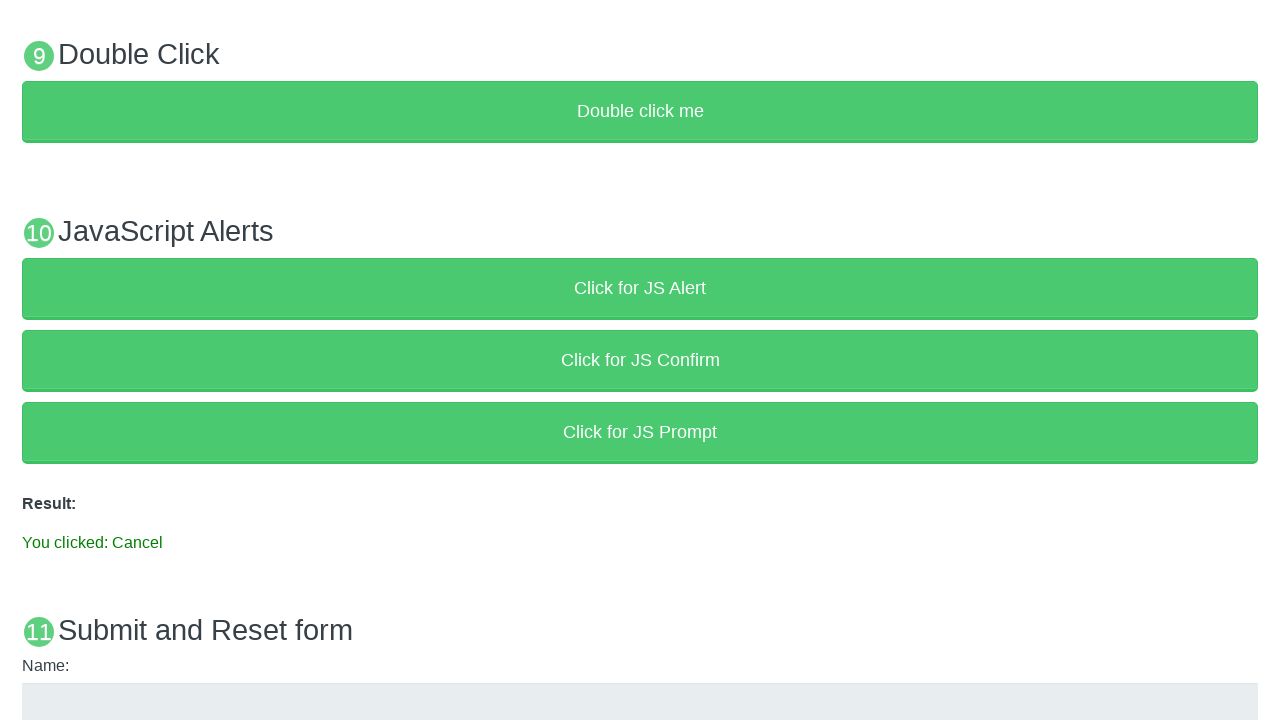

Set up dialog handler to dismiss the confirm dialog
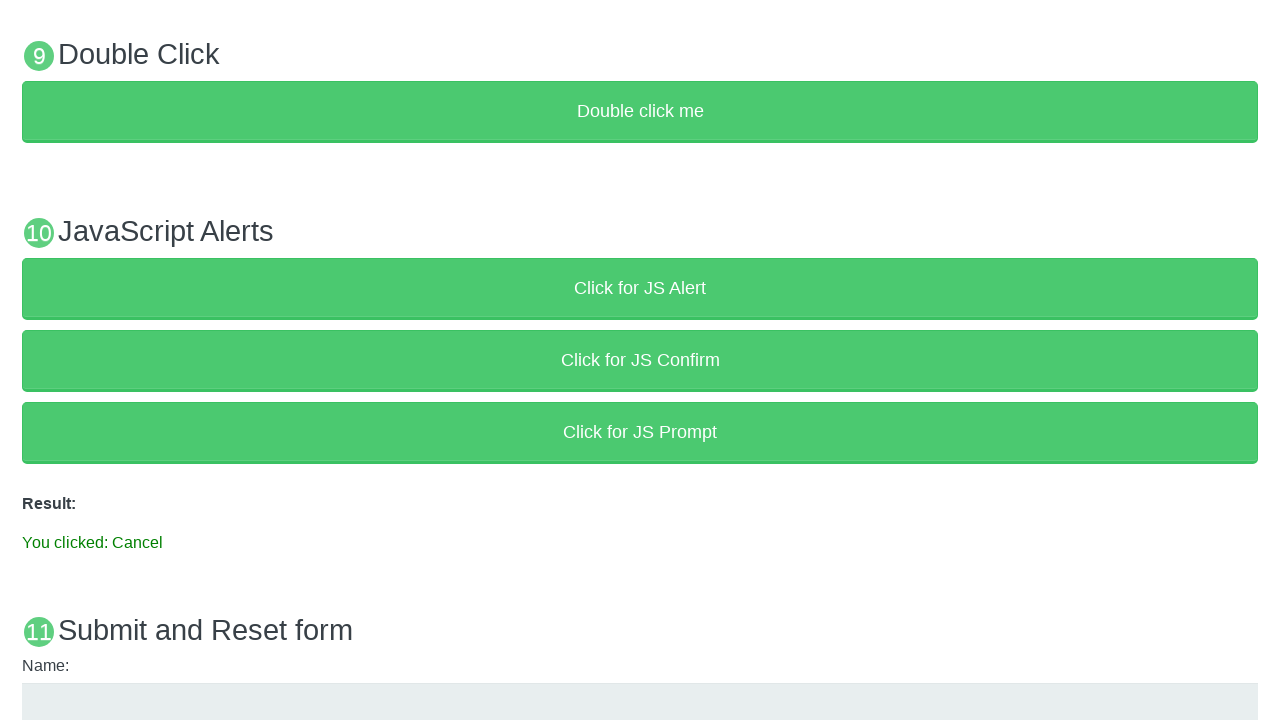

Waited for result paragraph to appear
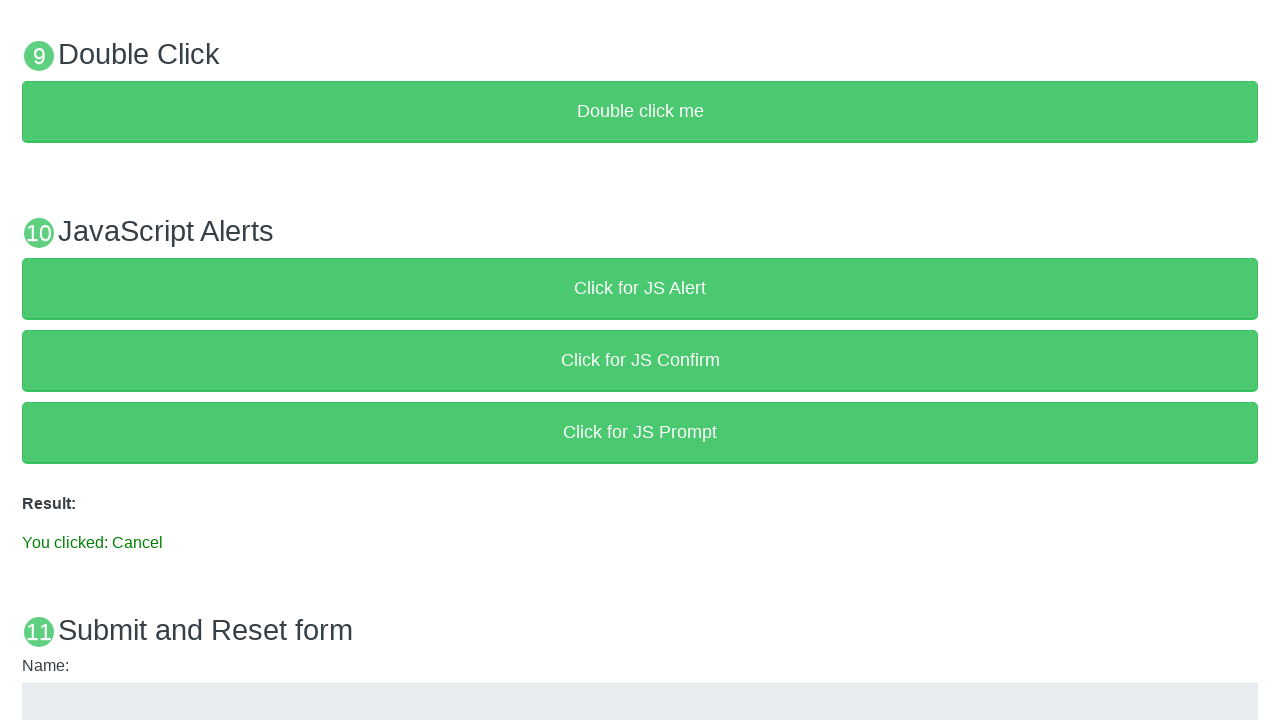

Verified that result text contains 'You clicked: Cancel'
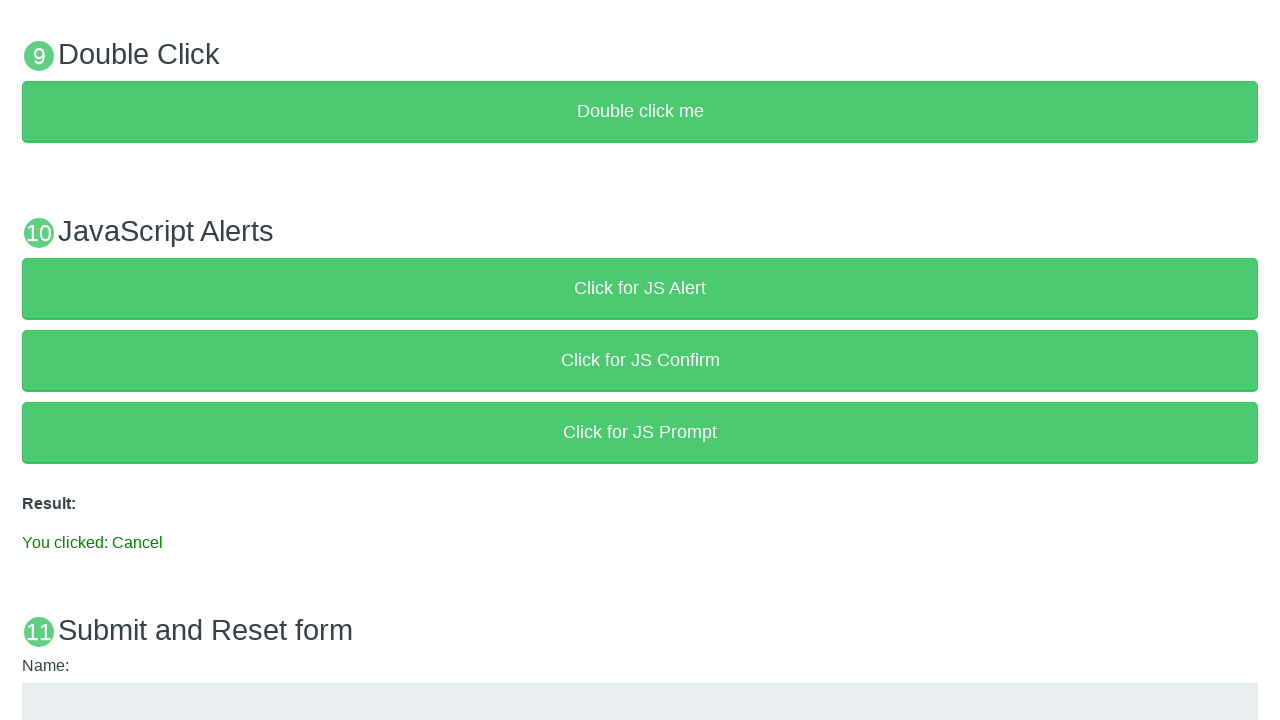

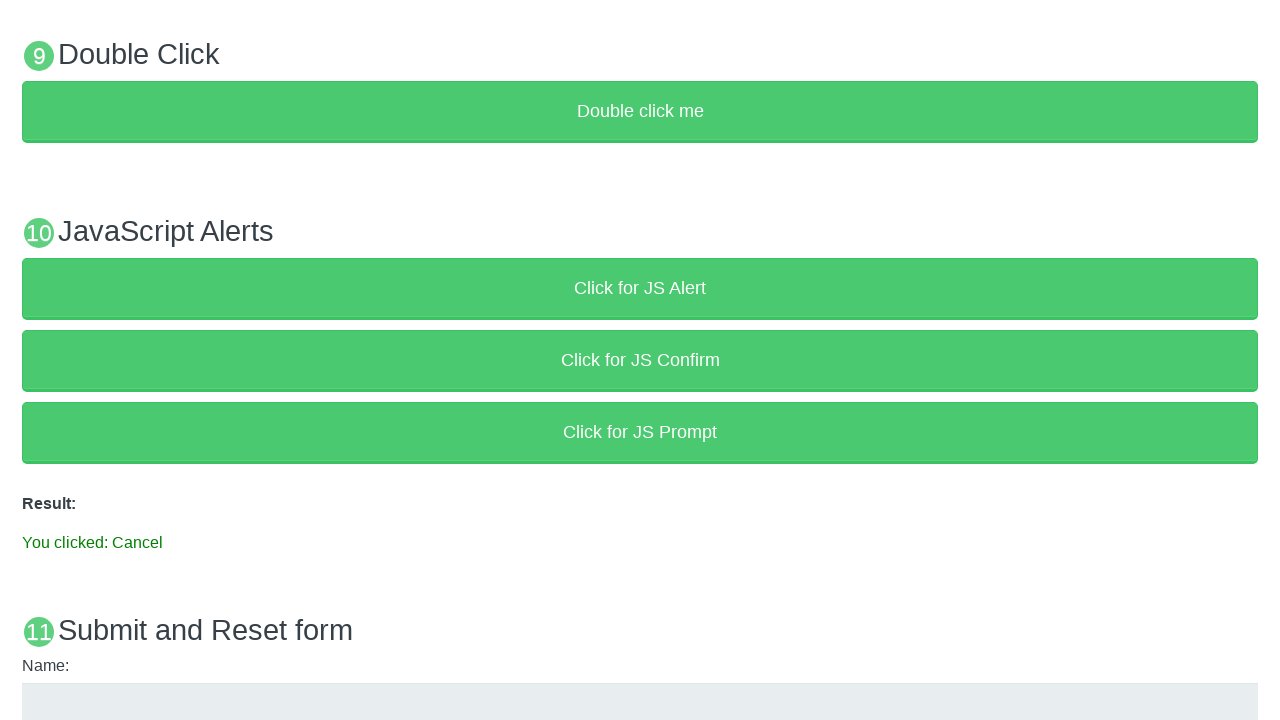